Tests dynamic control elements with explicit waits by clicking Remove button, waiting for "It's gone!" message, then clicking Add button and waiting for "It's back" message

Starting URL: https://the-internet.herokuapp.com/dynamic_controls

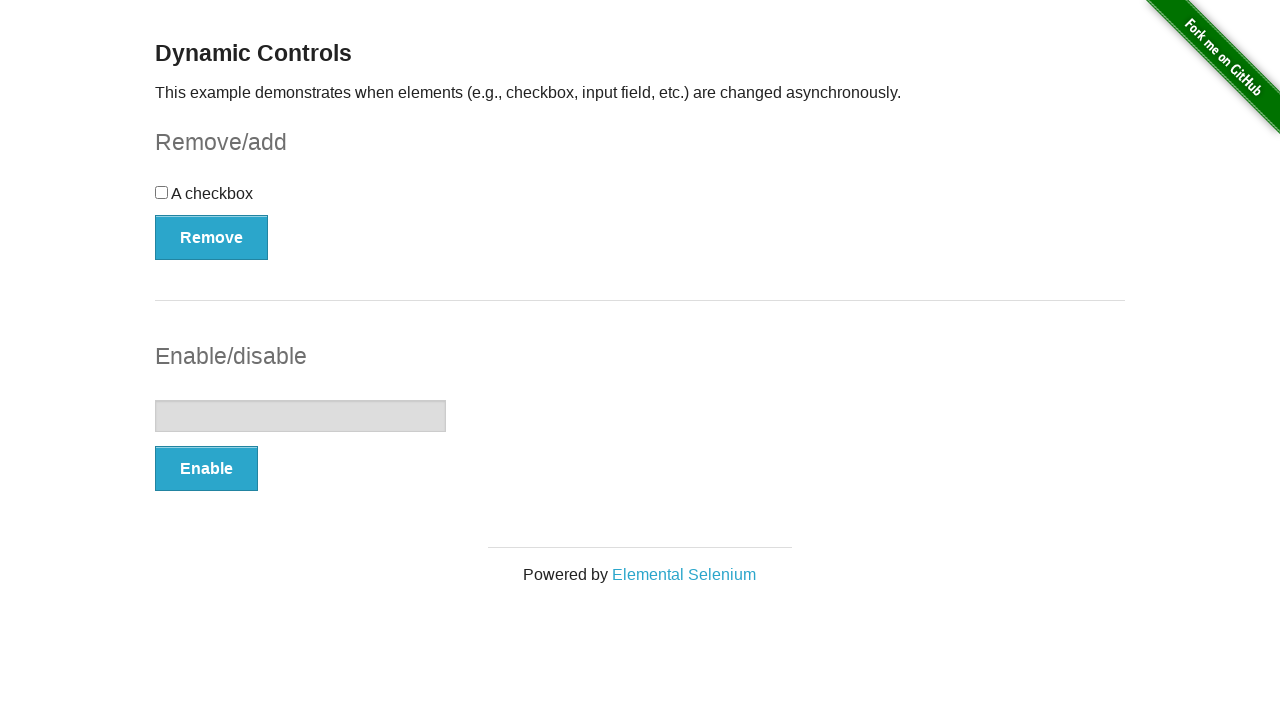

Clicked Remove button at (212, 237) on xpath=//*[text()='Remove']
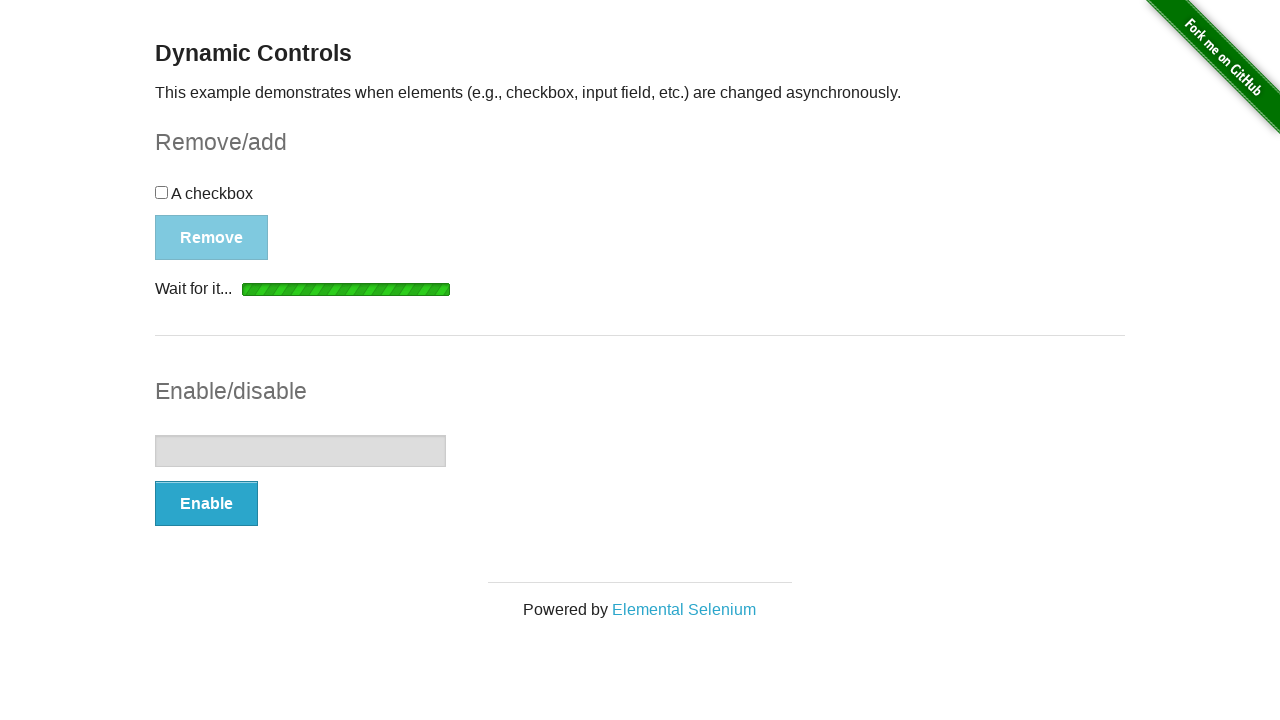

Waited for and confirmed 'It's gone!' message is visible
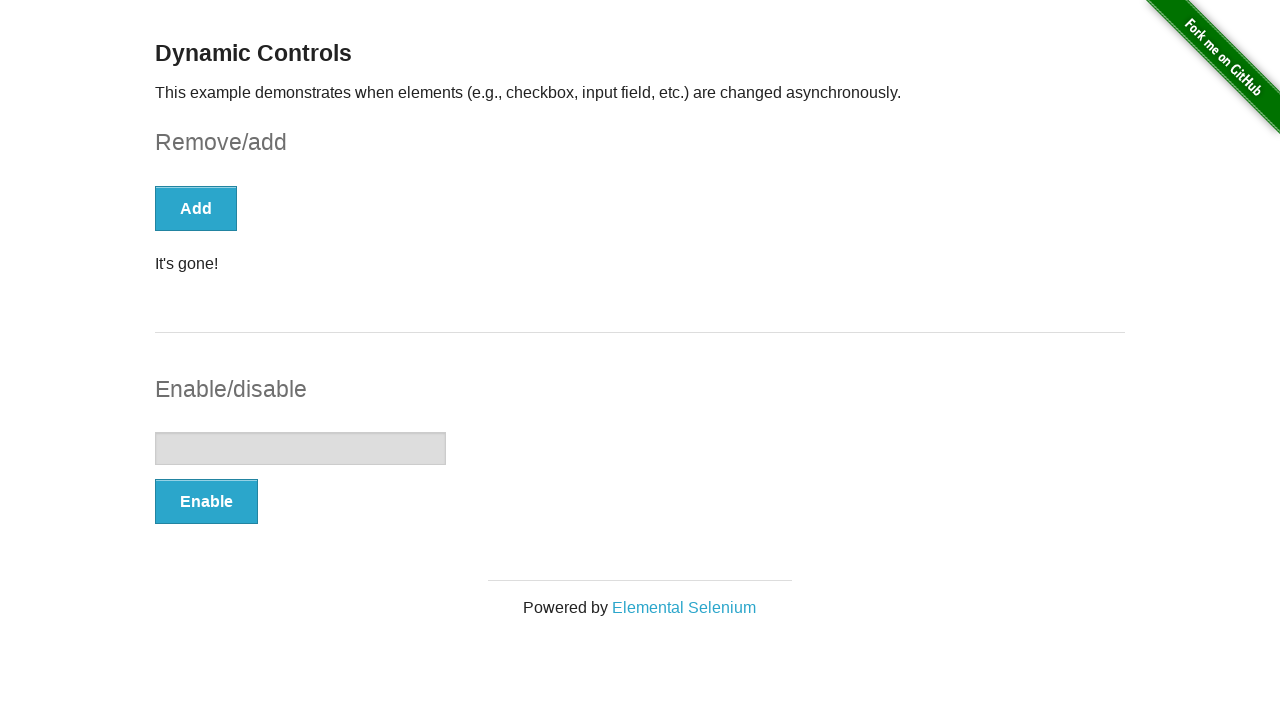

Clicked Add button at (196, 208) on xpath=//*[text()='Add']
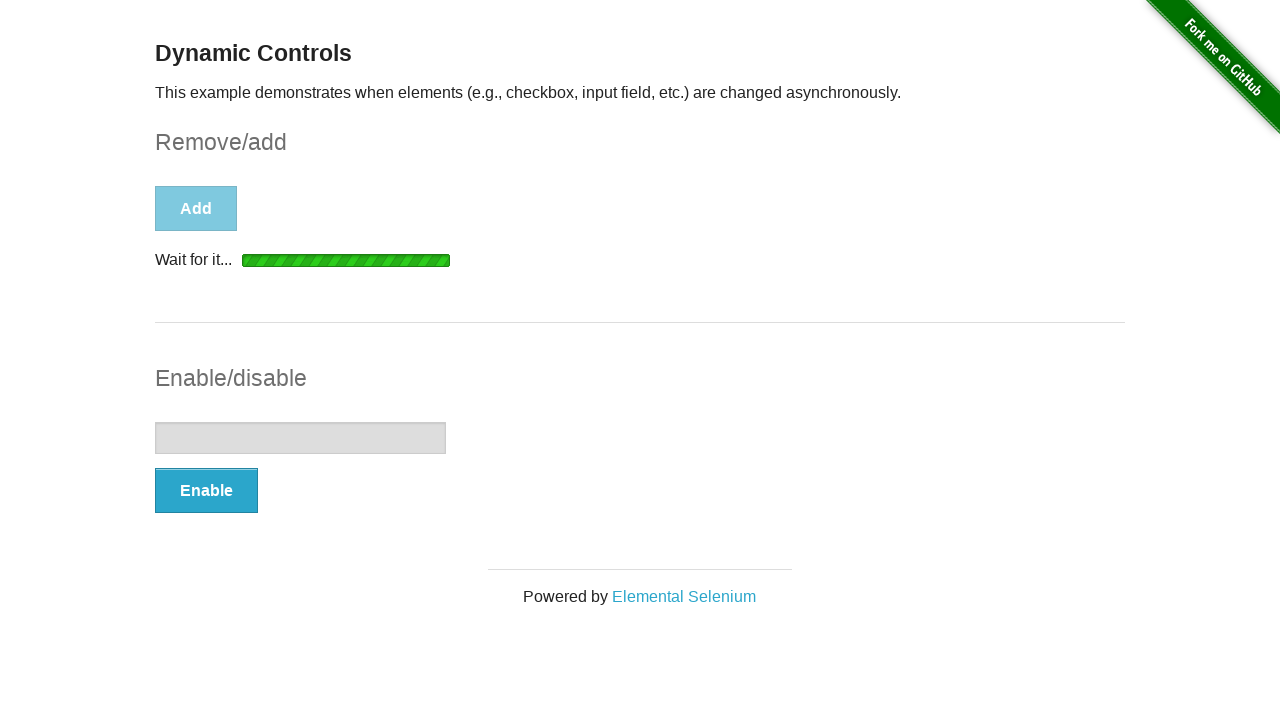

Waited for and confirmed 'It's back' message is visible
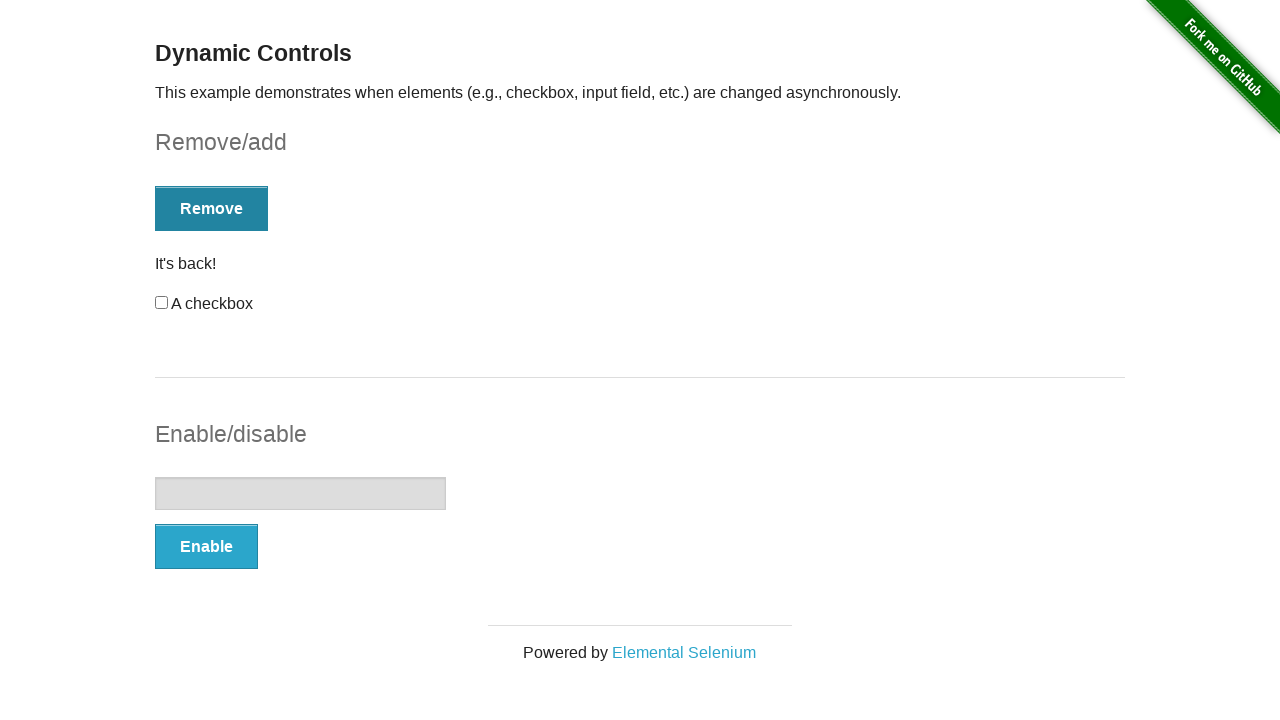

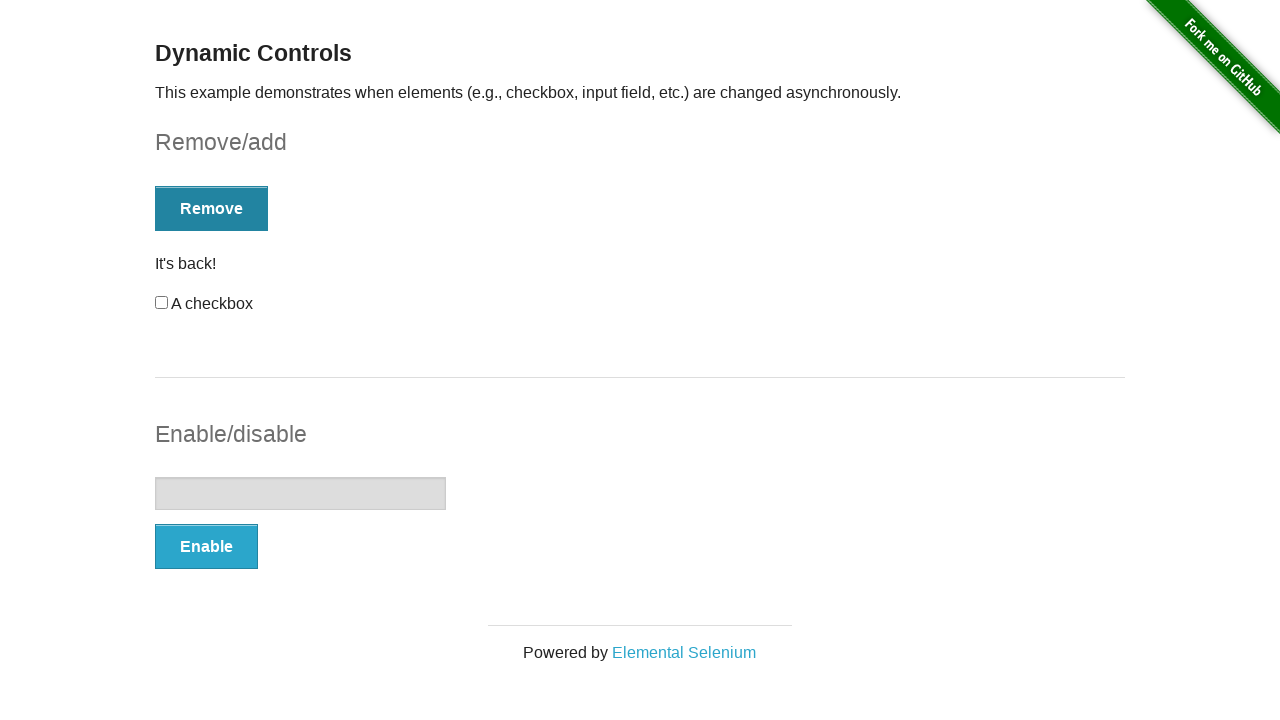